Tests the "New Window" button functionality by clicking it, switching to the new window, and verifying that the text "This is a sample page" is displayed.

Starting URL: https://demoqa.com/browser-windows

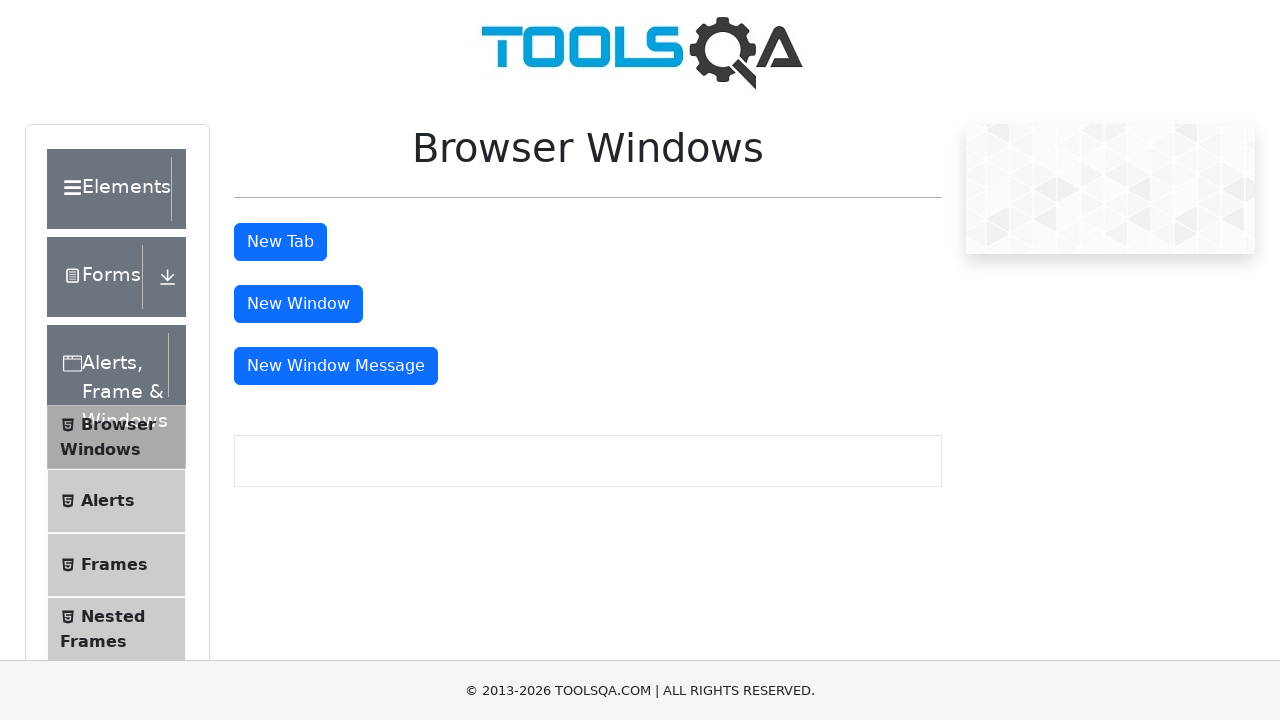

Clicked the 'New Window' button at (298, 304) on xpath=//*[@id='windowButton']
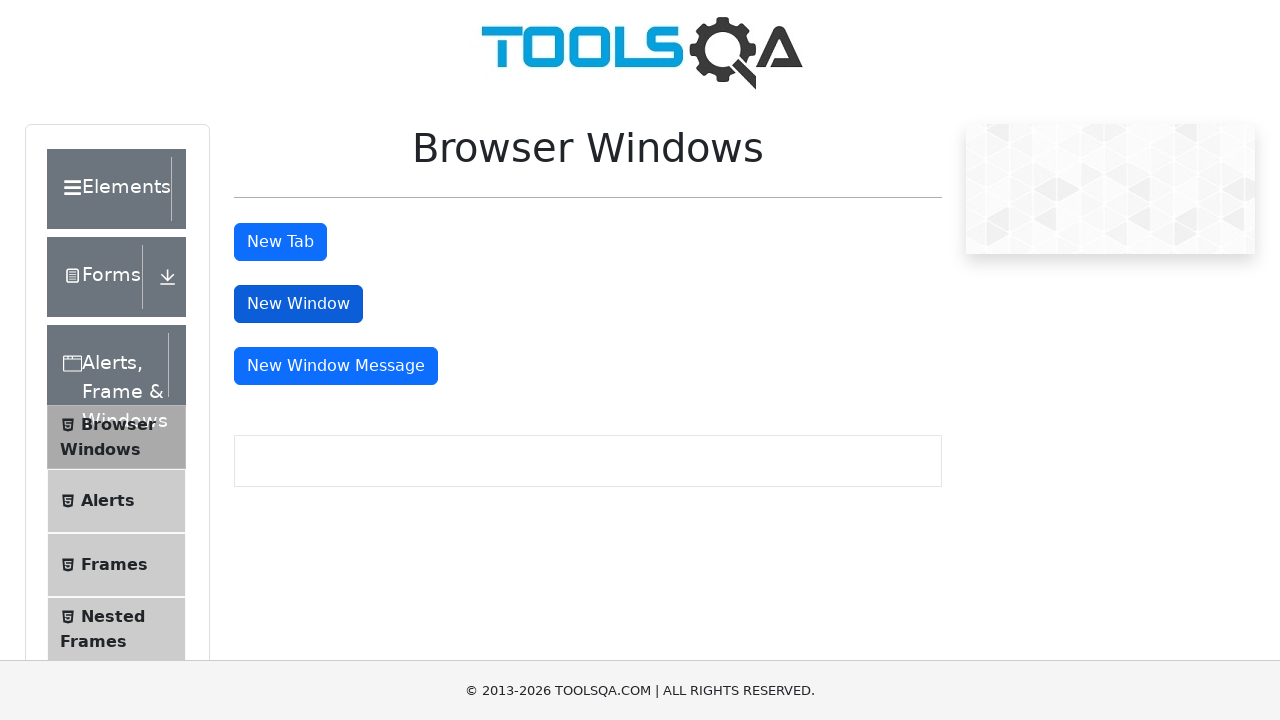

Captured new window/page instance
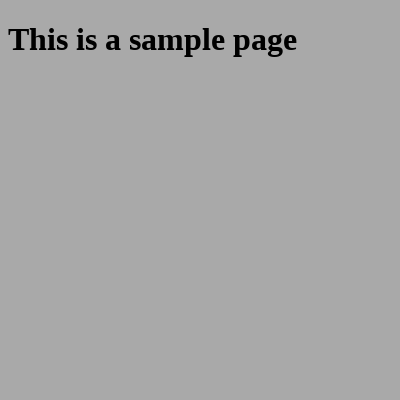

New page finished loading
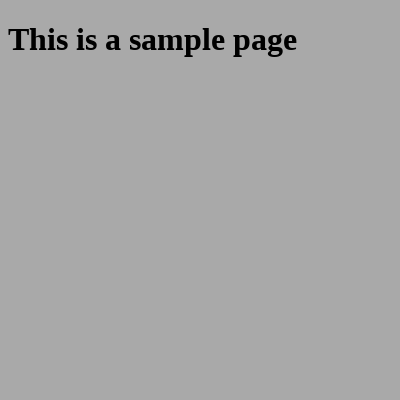

Sample heading element loaded in new page
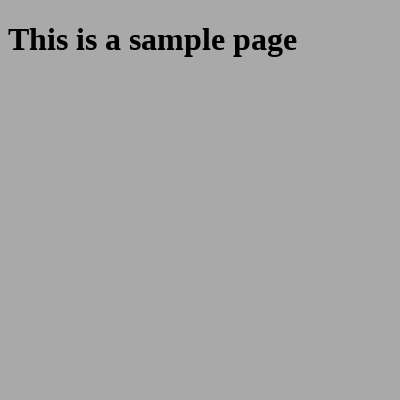

Verified that 'This is a sample page' text is present in the new window
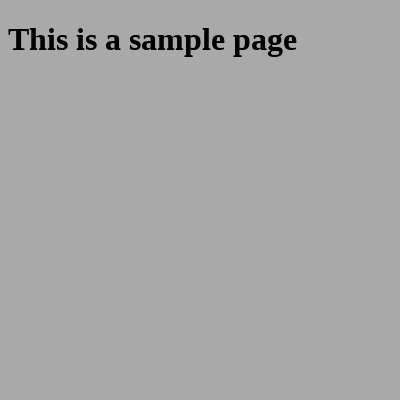

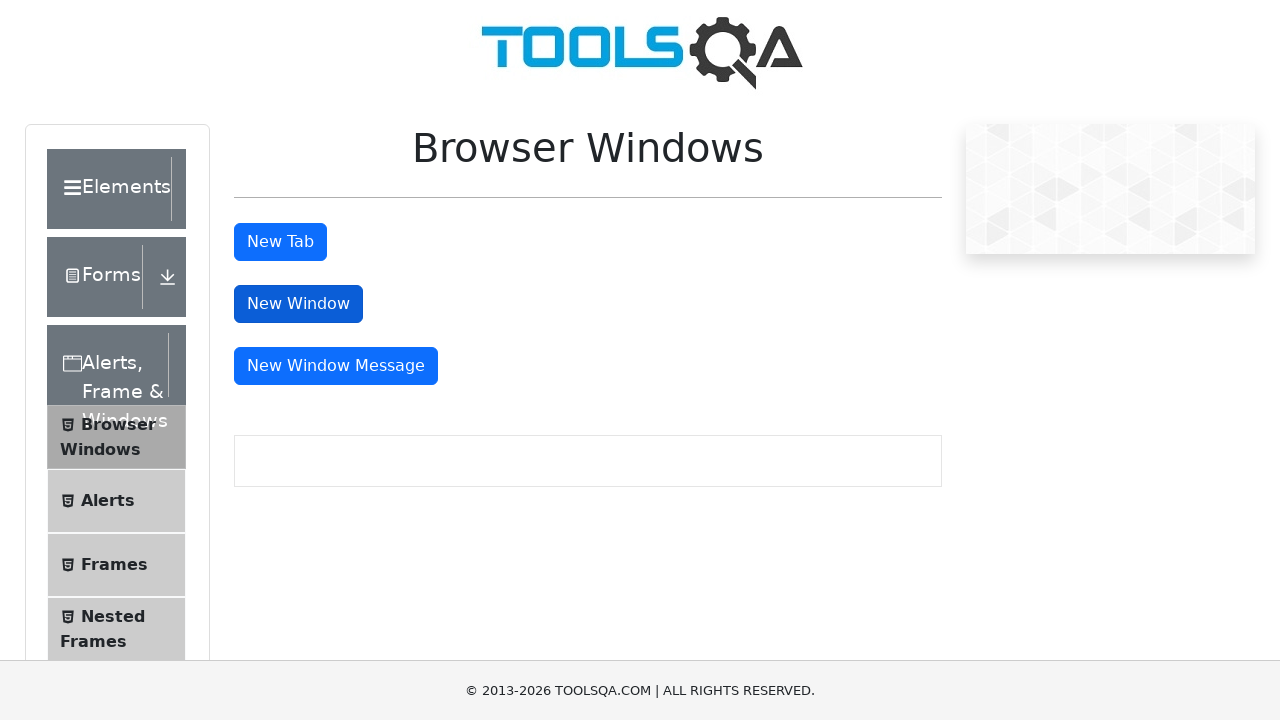